Tests single select dropdown functionality by selecting options using index, value, and visible text methods

Starting URL: https://pragmatictesters.github.io/selenium-webdriver-examples/dropdowns.html

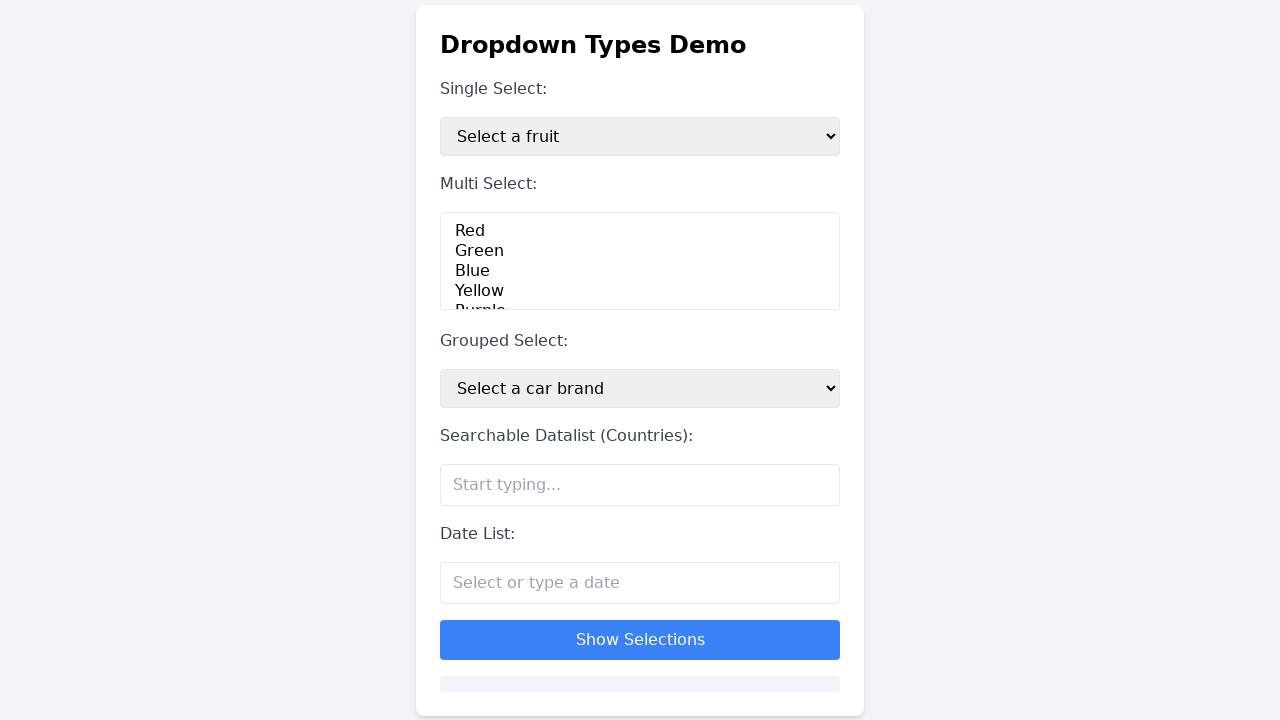

Selected 'Apple' from single select dropdown by index 1 on #singleSelect
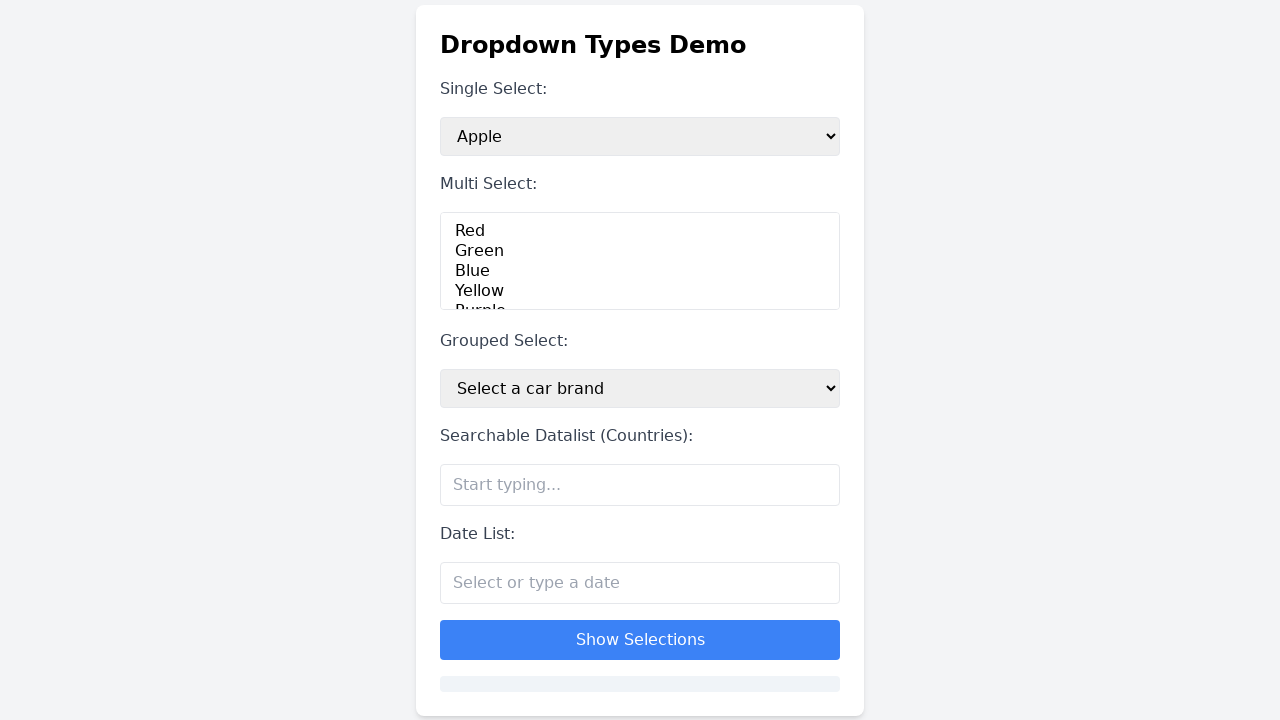

Selected 'Banana' from single select dropdown by value 'banana' on #singleSelect
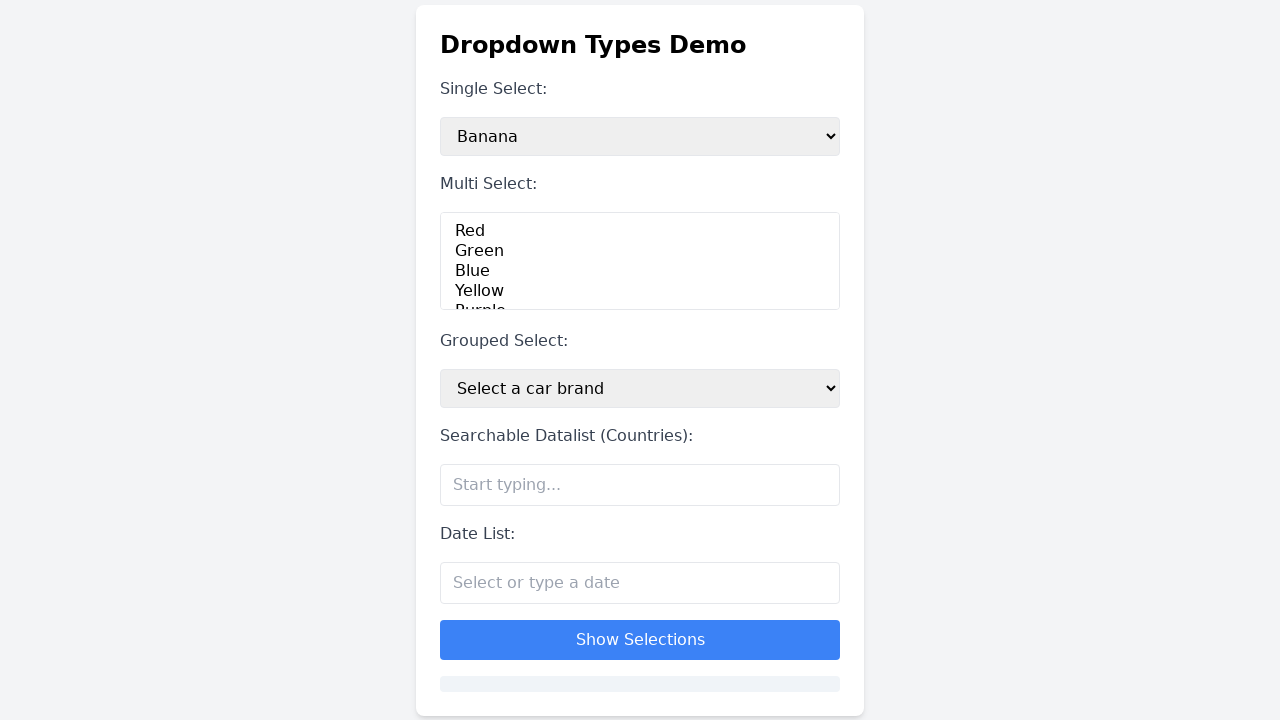

Selected 'Cherry' from single select dropdown by visible text on #singleSelect
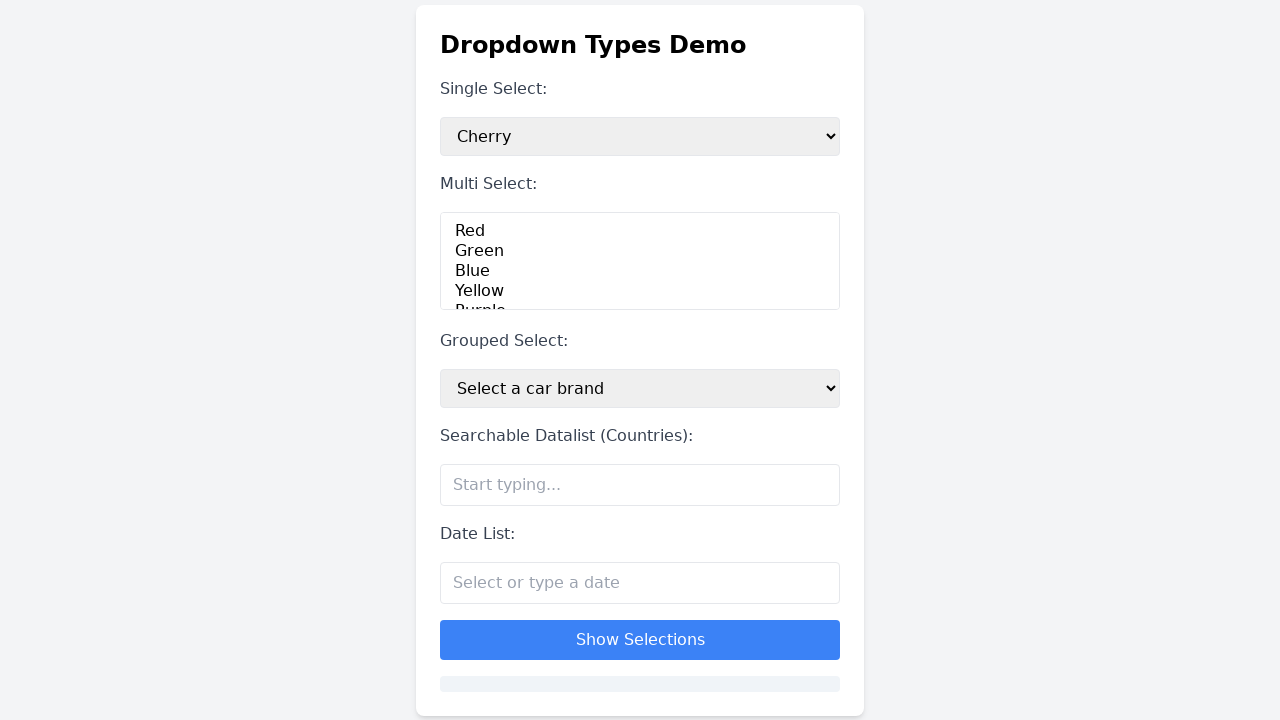

Retrieved selected dropdown value
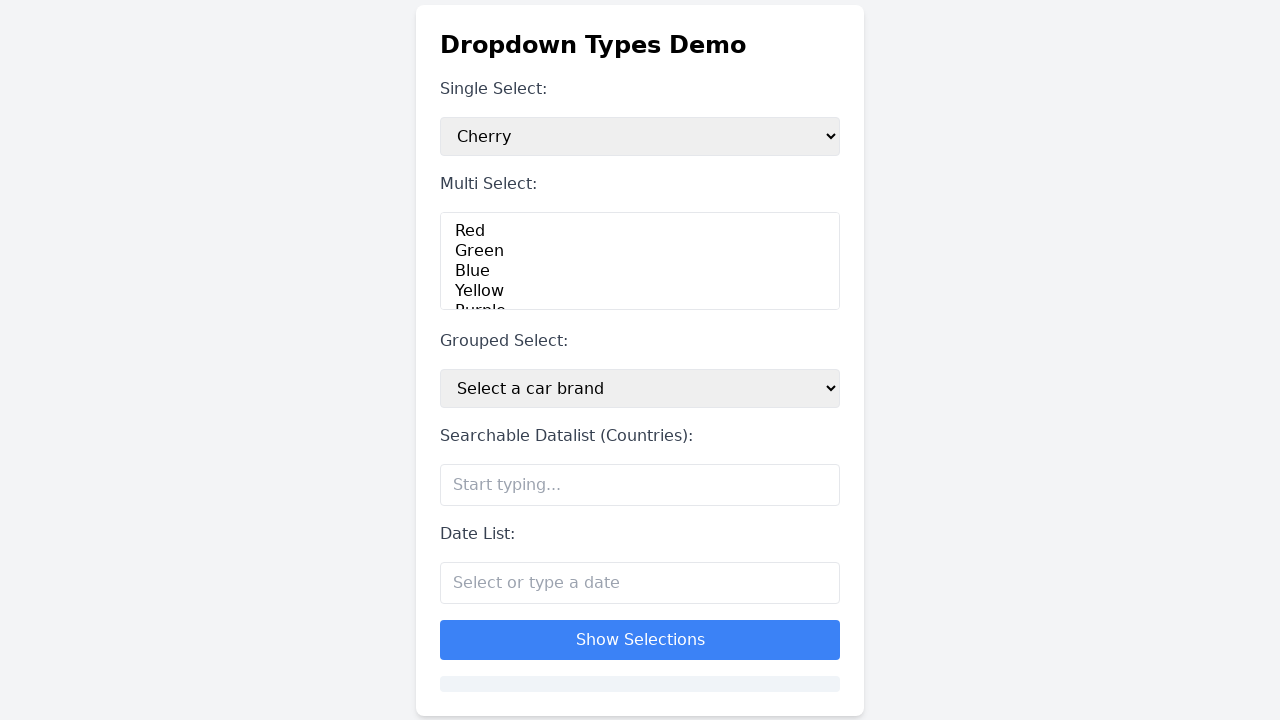

Verified that 'Cherry' is selected in the dropdown
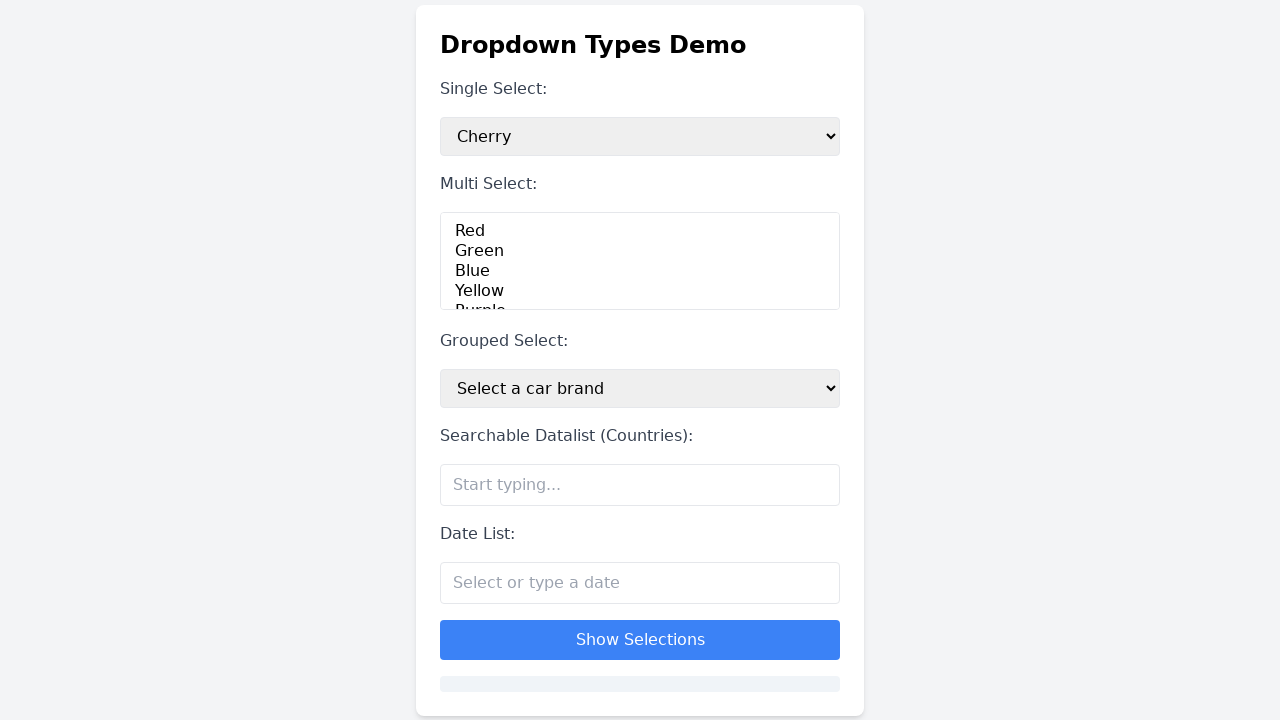

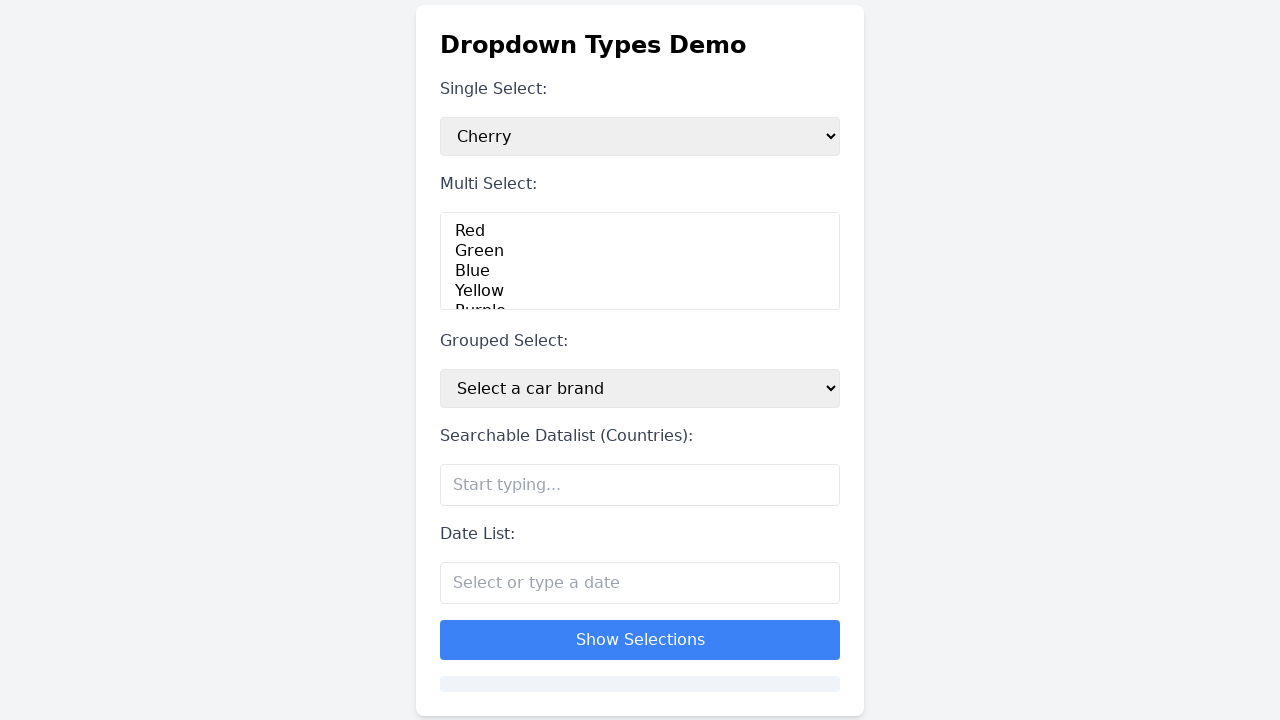